Tests checkbox functionality by clicking on multiple checkboxes to toggle their state, then clicking the first checkbox twice

Starting URL: https://the-internet.herokuapp.com/checkboxes

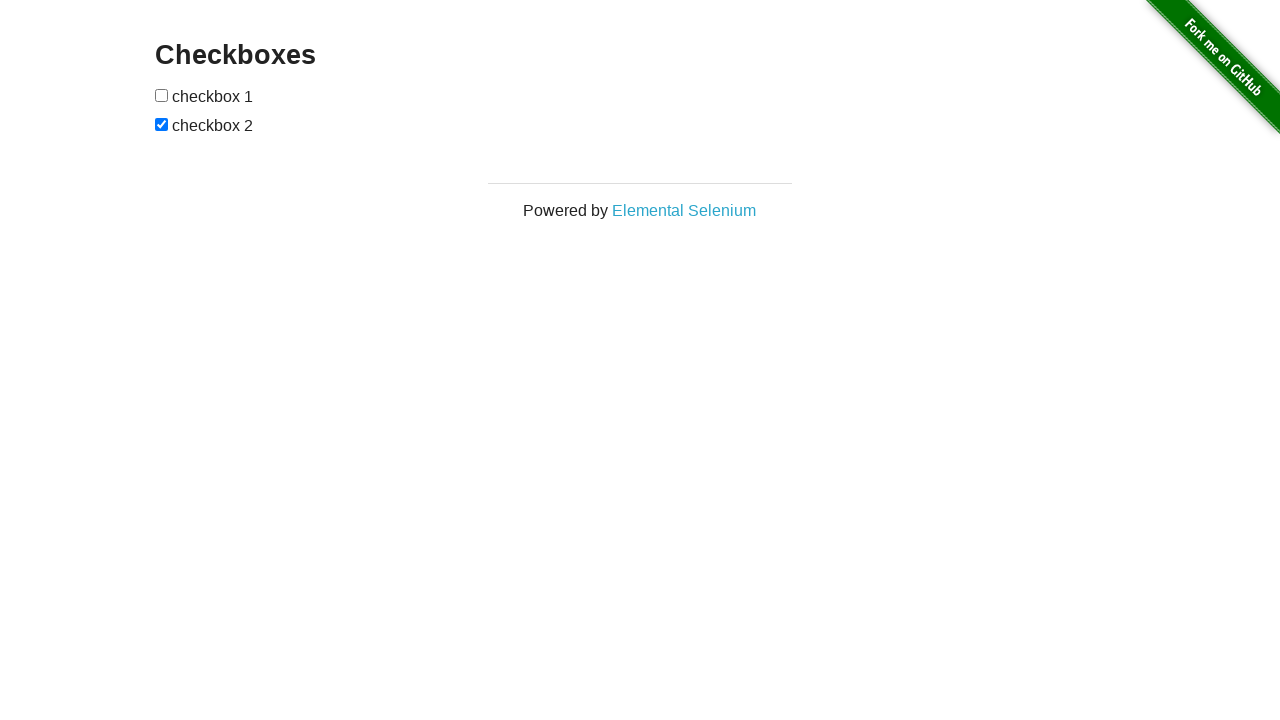

Clicked first checkbox to toggle its state at (162, 95) on xpath=//input[@type='checkbox'][1]
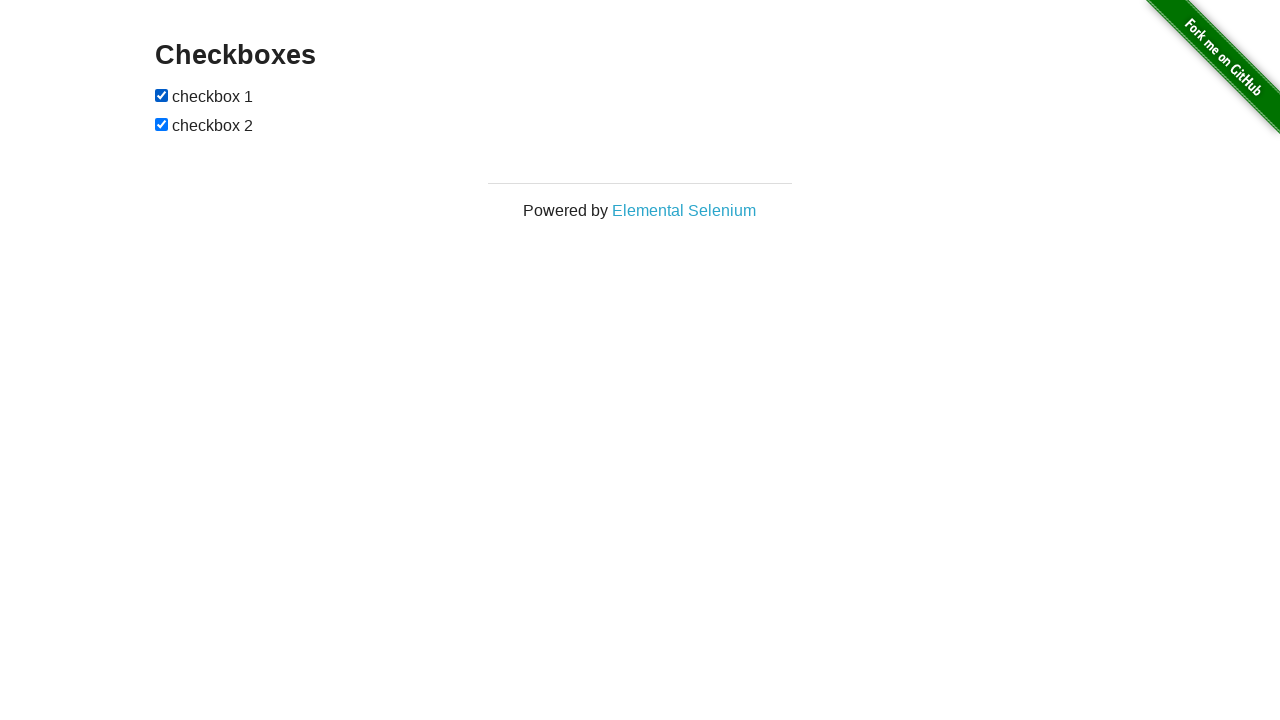

Clicked second checkbox to toggle its state at (162, 124) on xpath=//input[@type='checkbox'][2]
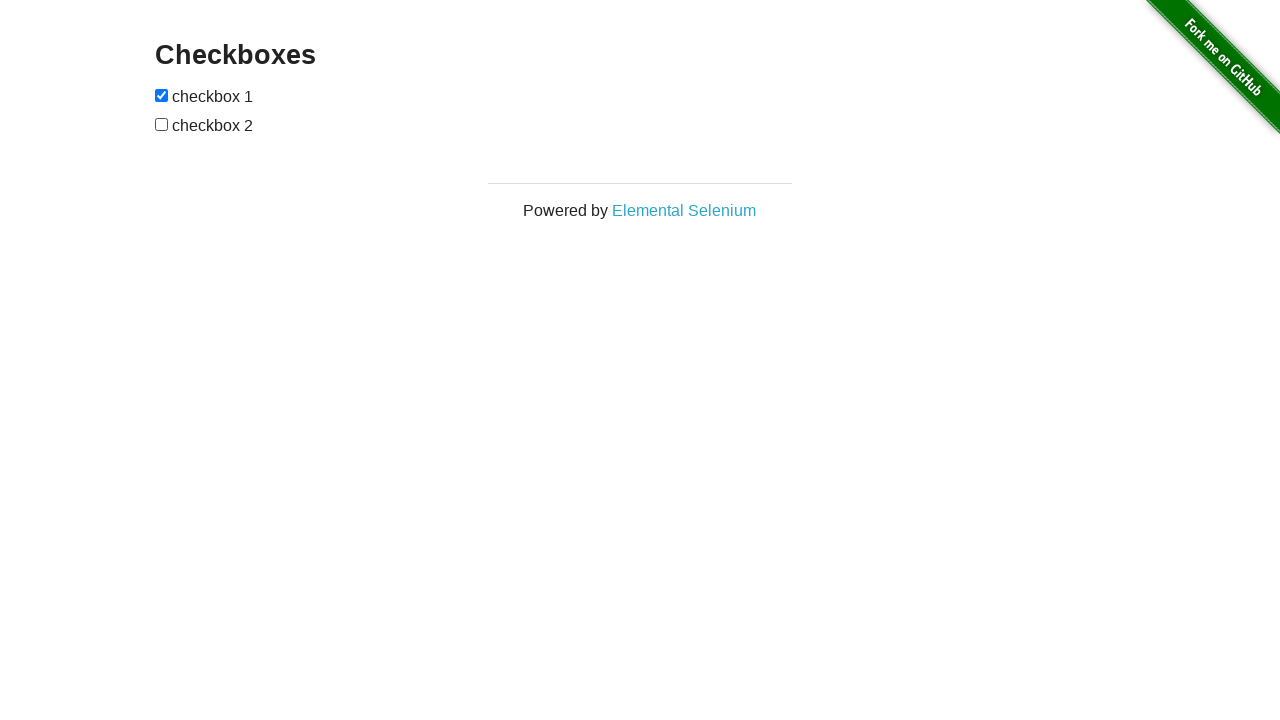

Clicked first checkbox (first of two consecutive clicks) at (162, 95) on xpath=//input[@type='checkbox']
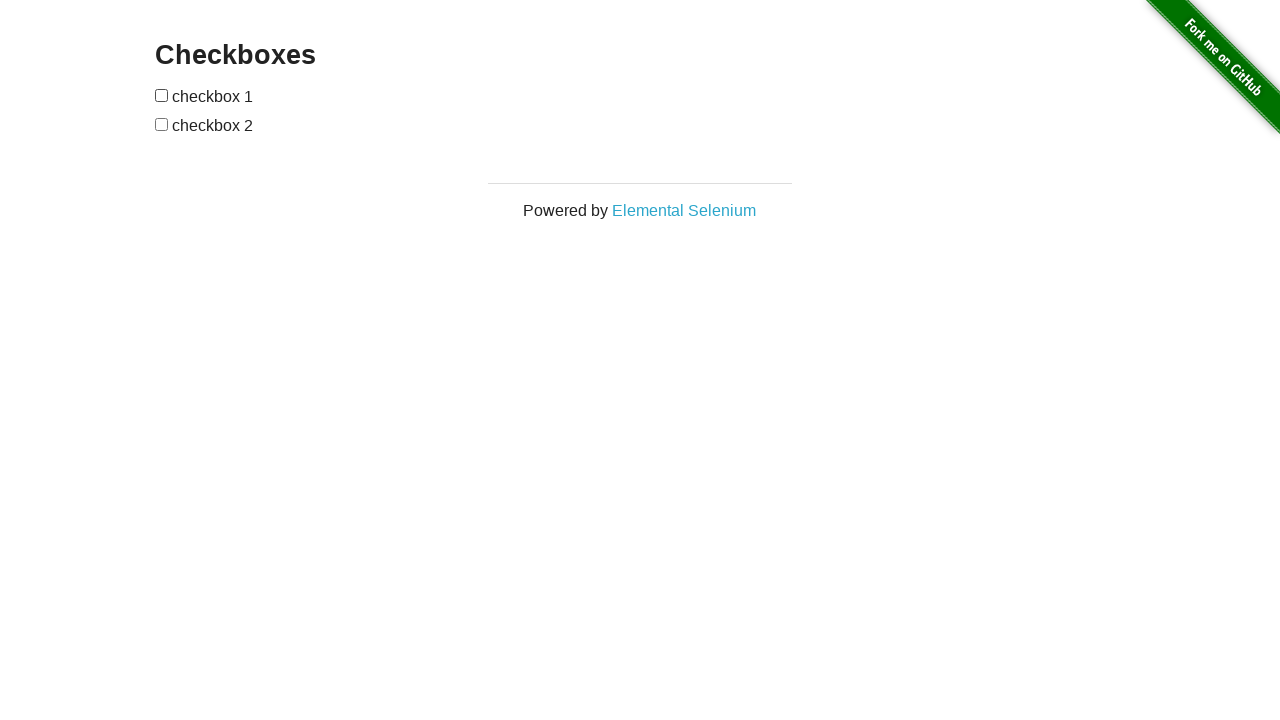

Clicked first checkbox (second of two consecutive clicks) at (162, 95) on xpath=//input[@type='checkbox']
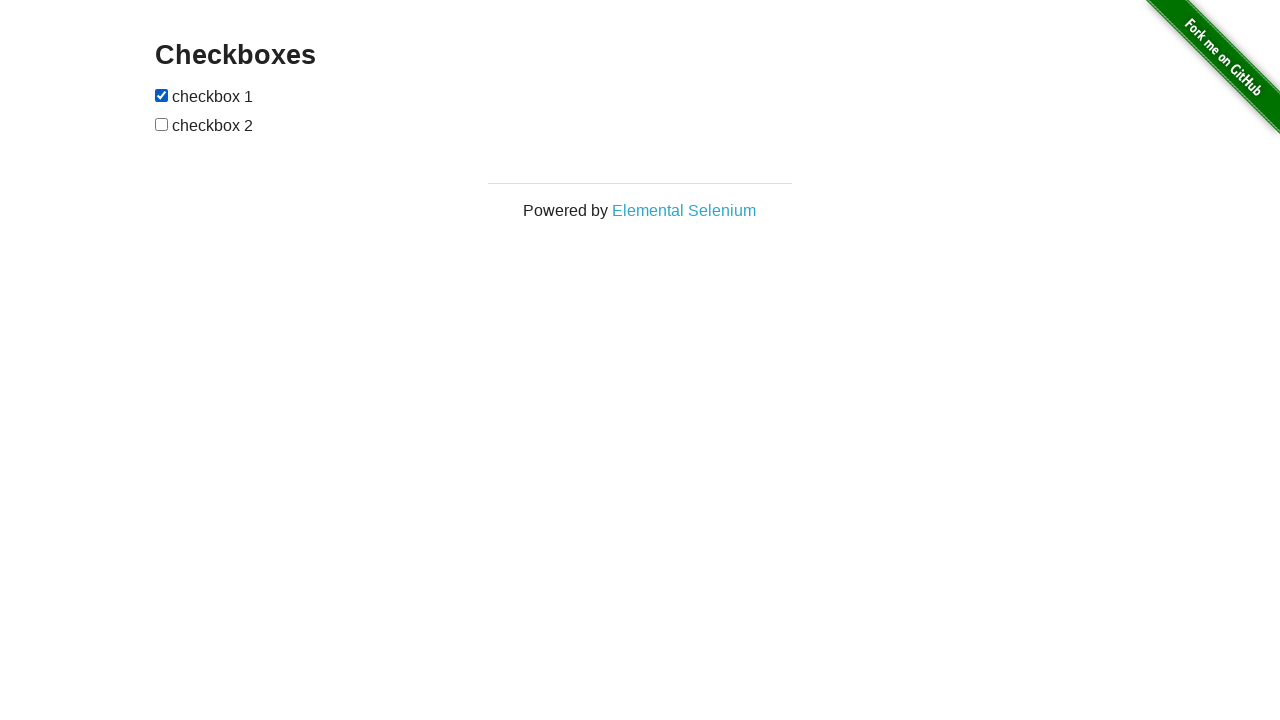

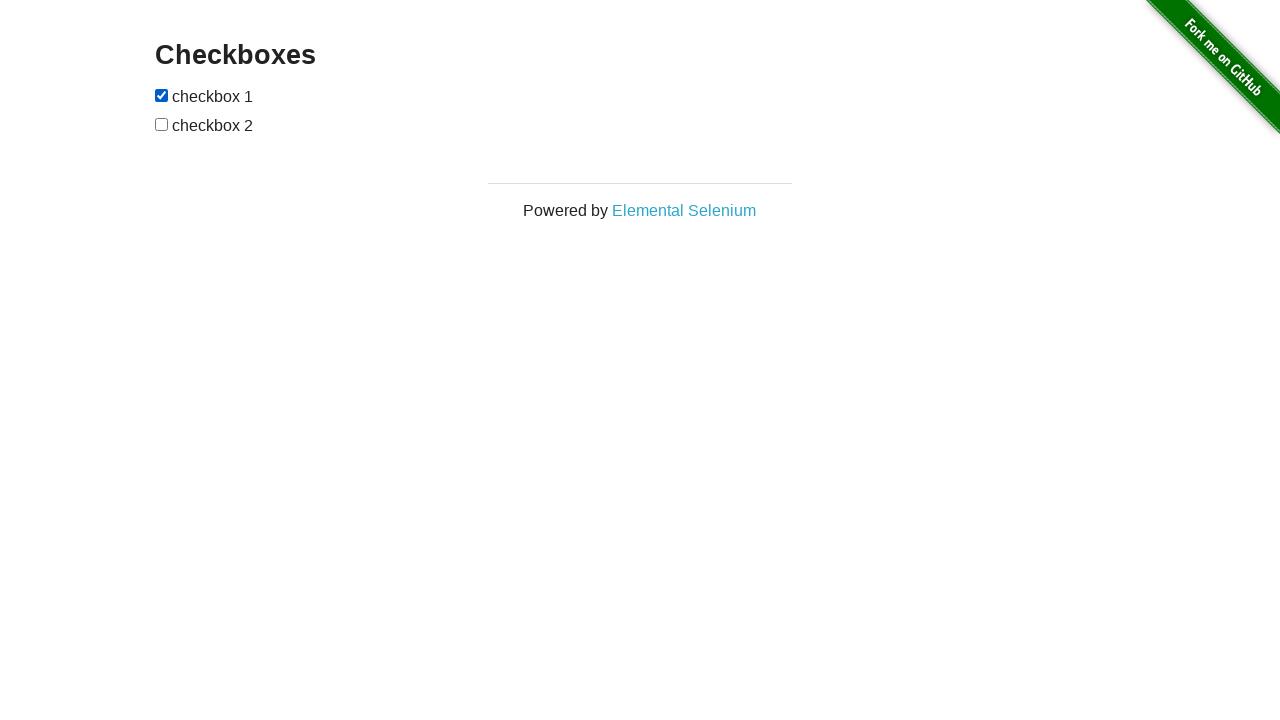